Tests e-commerce shopping functionality by selecting specific vegetable items (Brocolli, Cucumber, Cauliflower, Tomato, Carrot, Pumpkin) from a product list and adding them to the cart.

Starting URL: https://rahulshettyacademy.com/seleniumPractise/

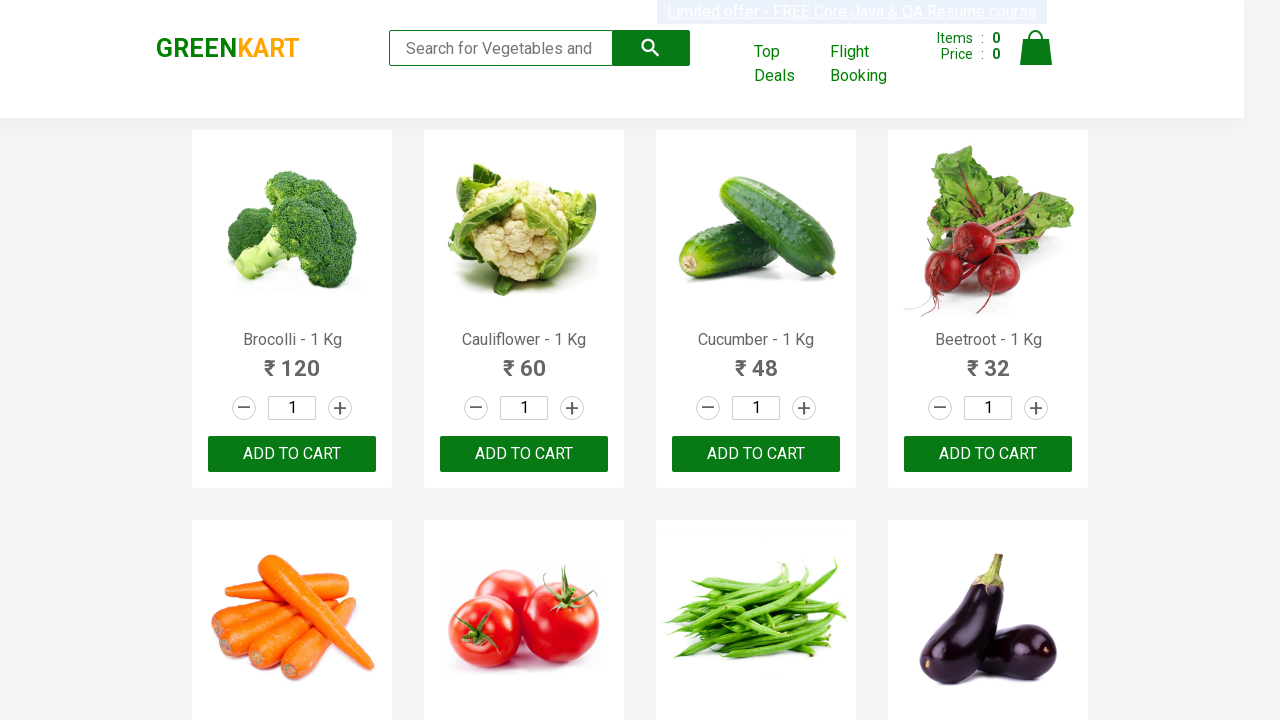

Waited for product list to load
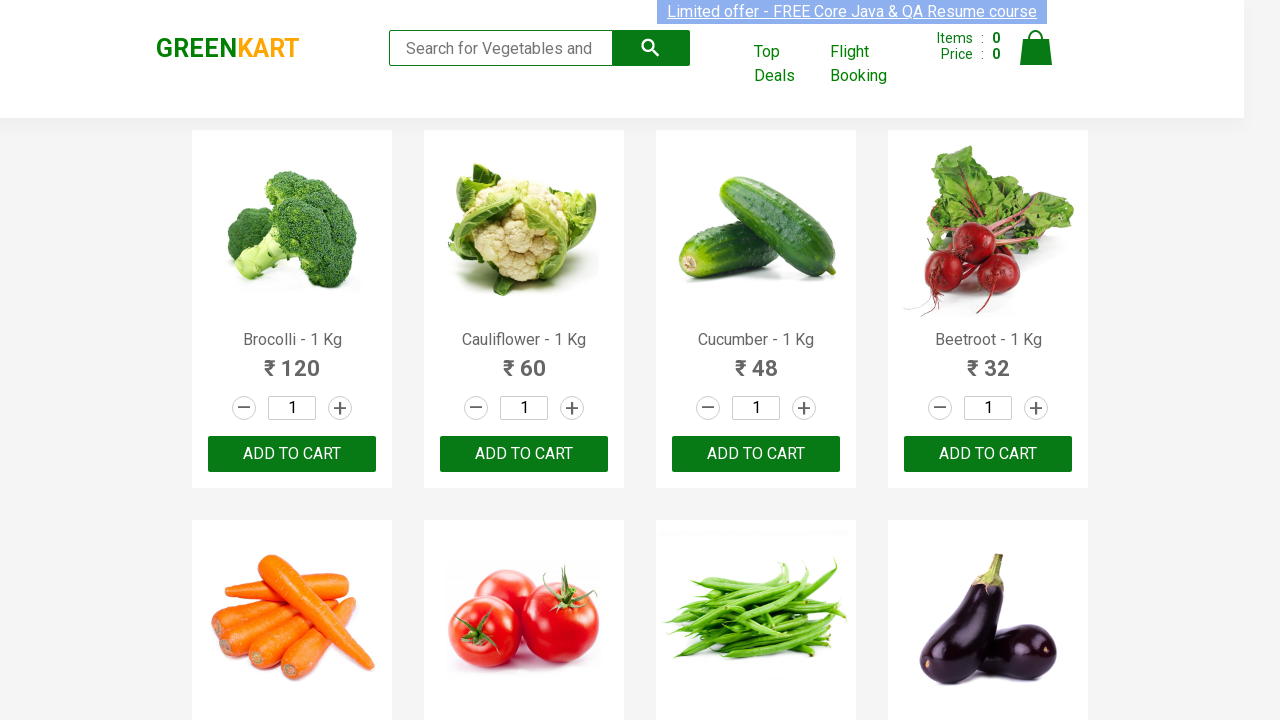

Retrieved all product name elements
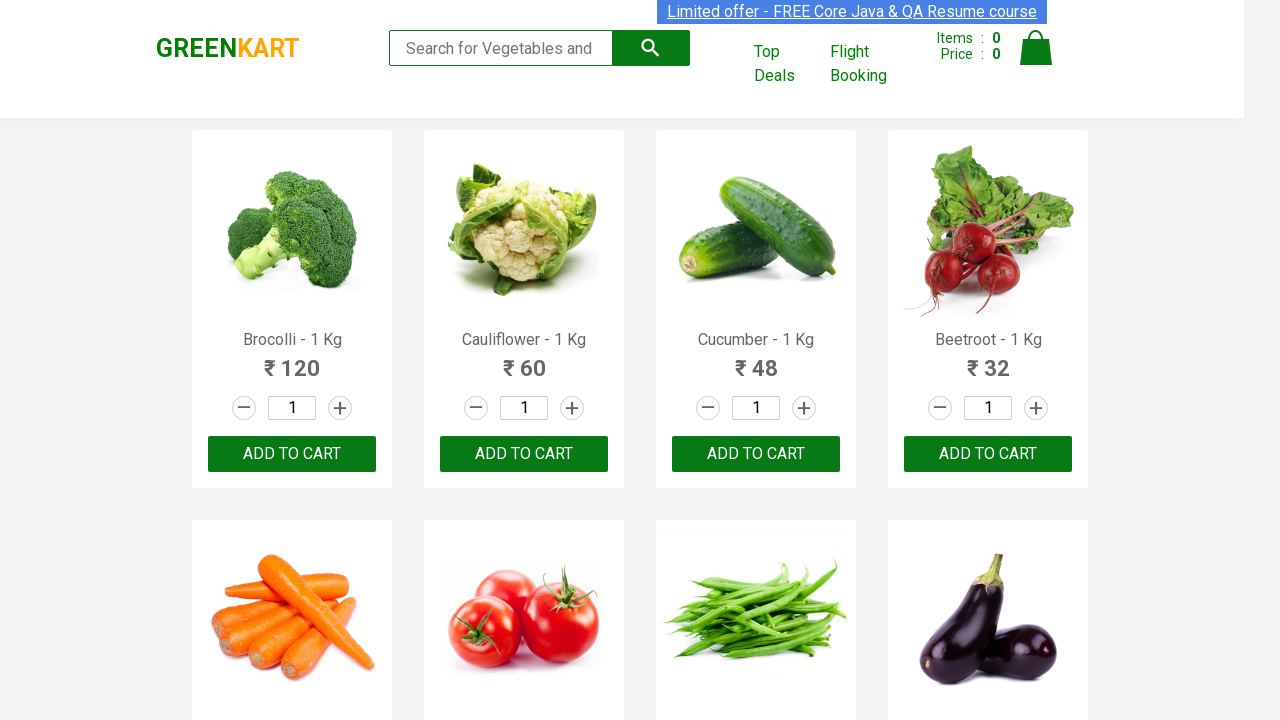

Retrieved all 'ADD TO CART' buttons
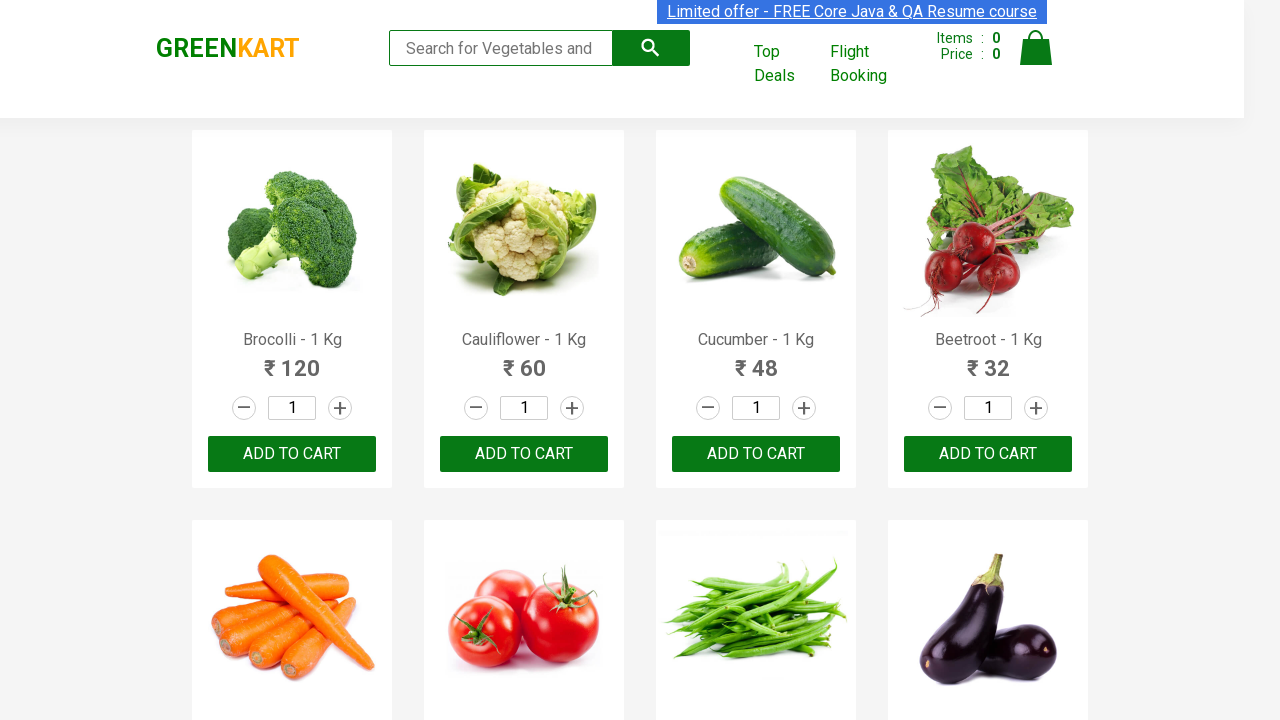

Added 'Brocolli' to cart at (292, 454) on xpath=//button[text()='ADD TO CART'] >> nth=0
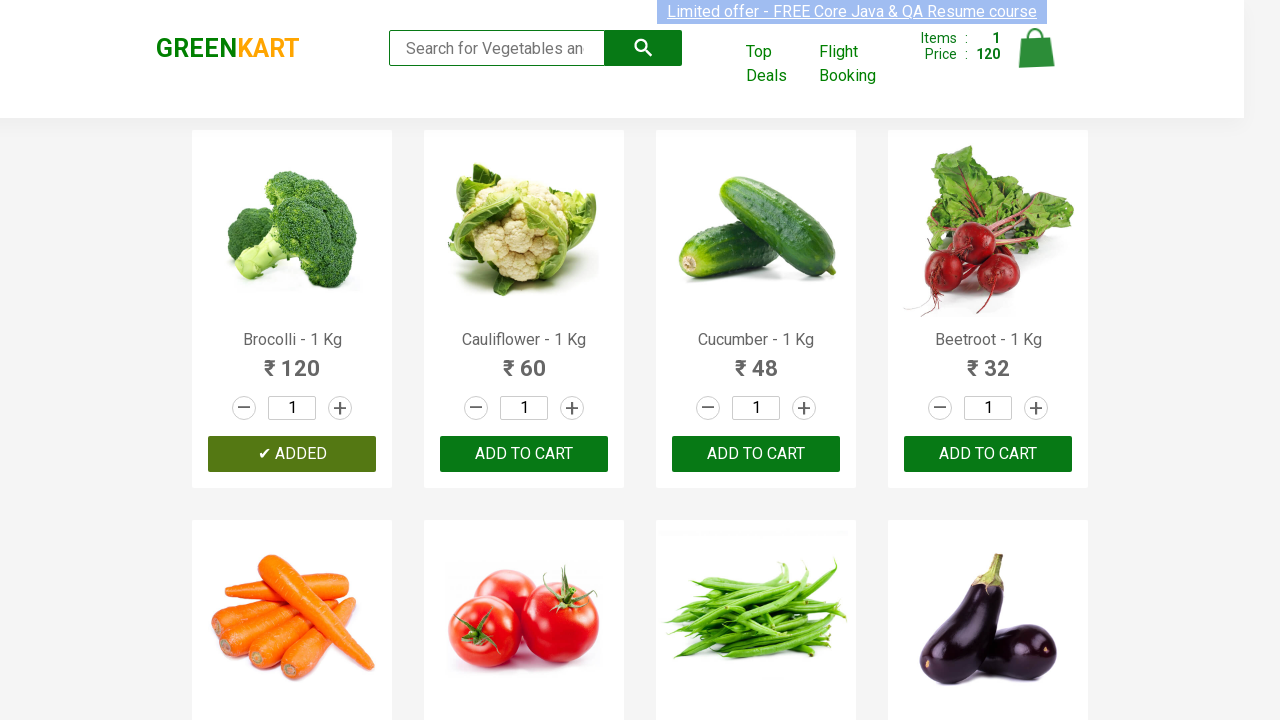

Added 'Cauliflower' to cart at (756, 454) on xpath=//button[text()='ADD TO CART'] >> nth=1
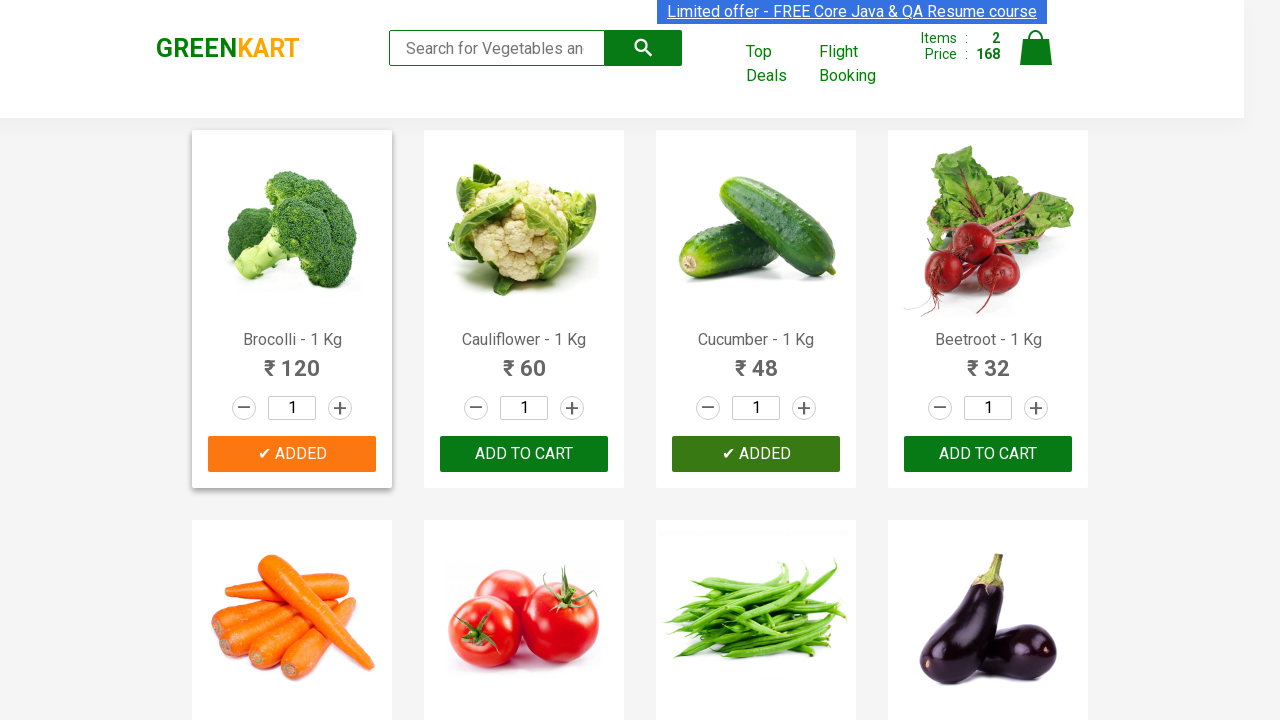

Added 'Cucumber' to cart at (292, 360) on xpath=//button[text()='ADD TO CART'] >> nth=2
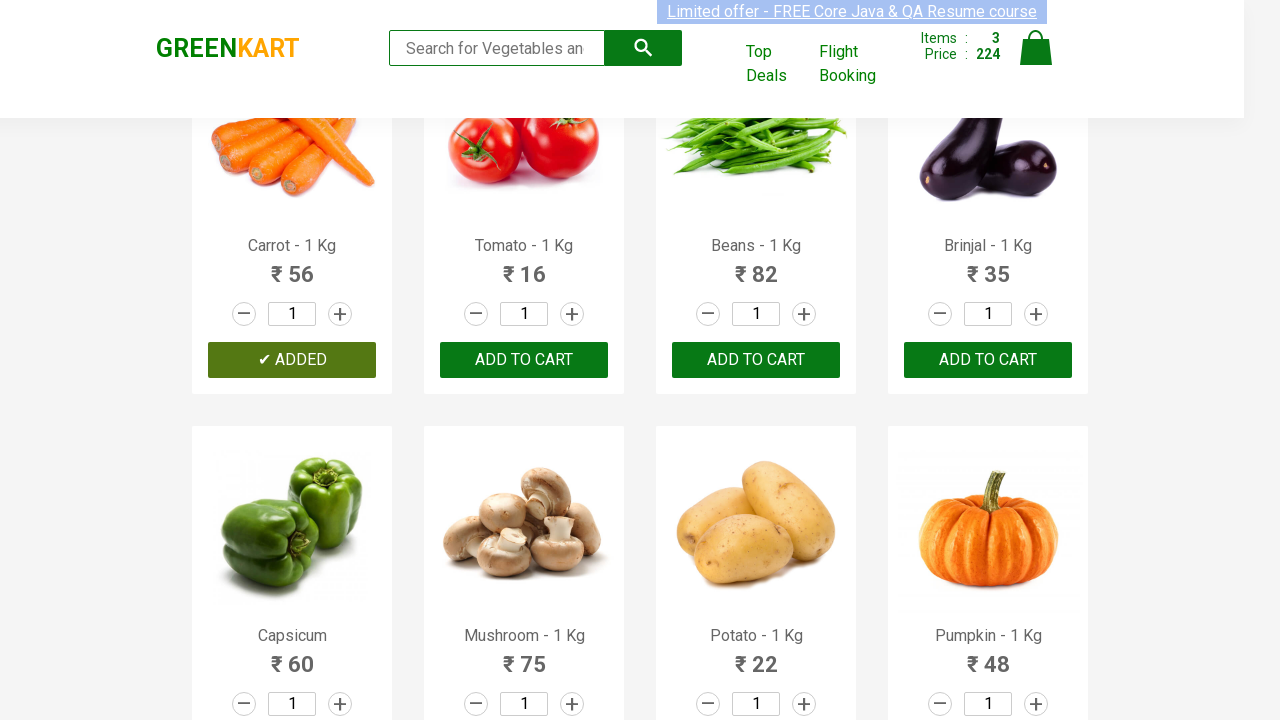

Added 'Carrot' to cart at (988, 360) on xpath=//button[text()='ADD TO CART'] >> nth=4
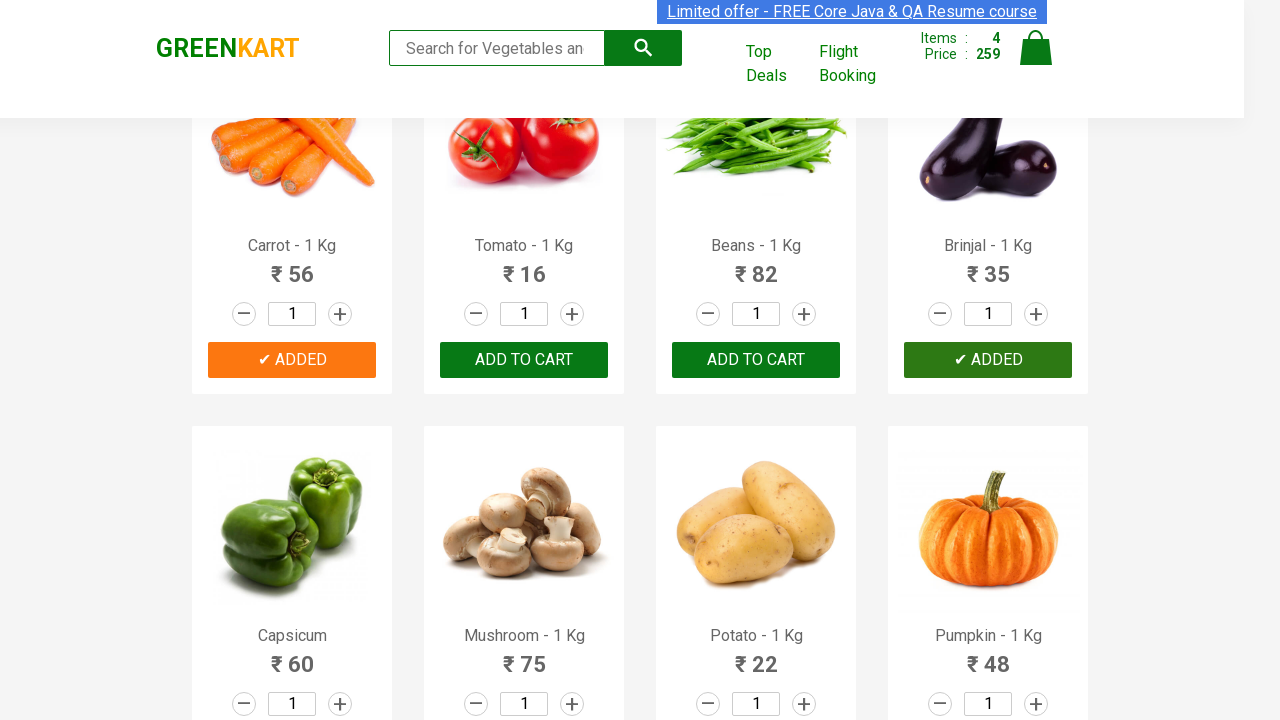

Added 'Tomato' to cart at (524, 360) on xpath=//button[text()='ADD TO CART'] >> nth=5
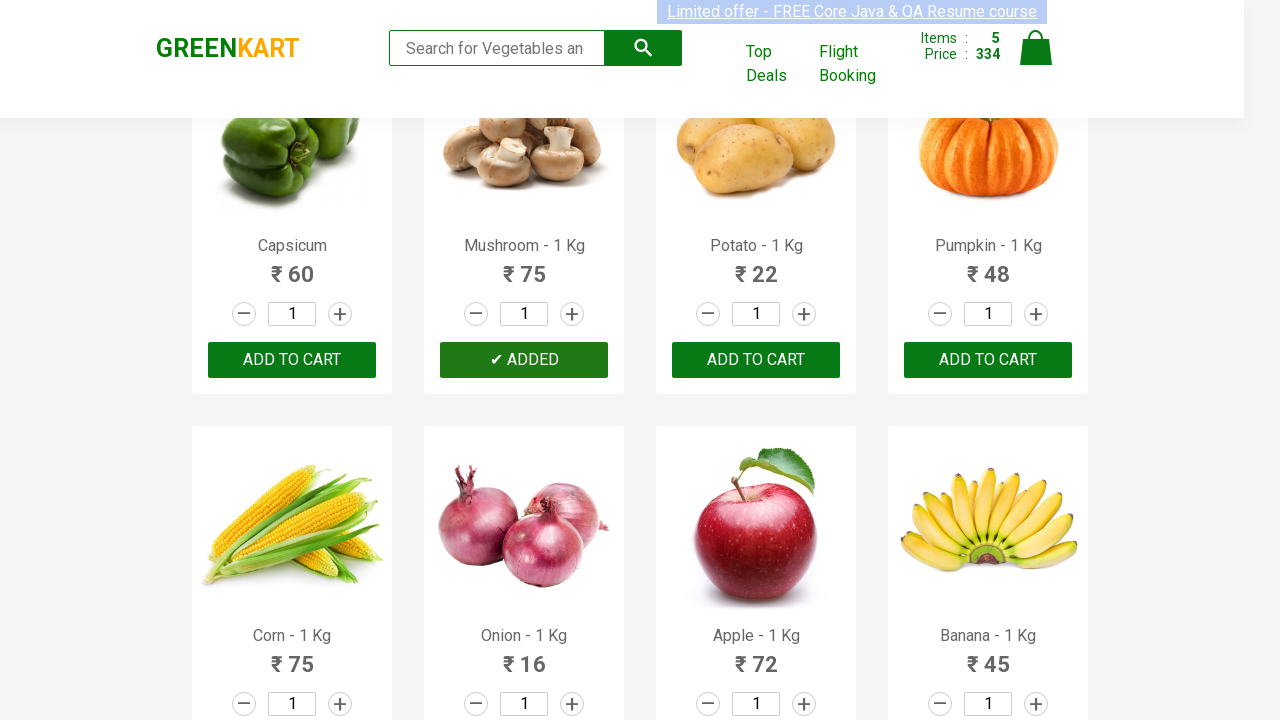

Added 'Pumpkin' to cart at (292, 360) on xpath=//button[text()='ADD TO CART'] >> nth=11
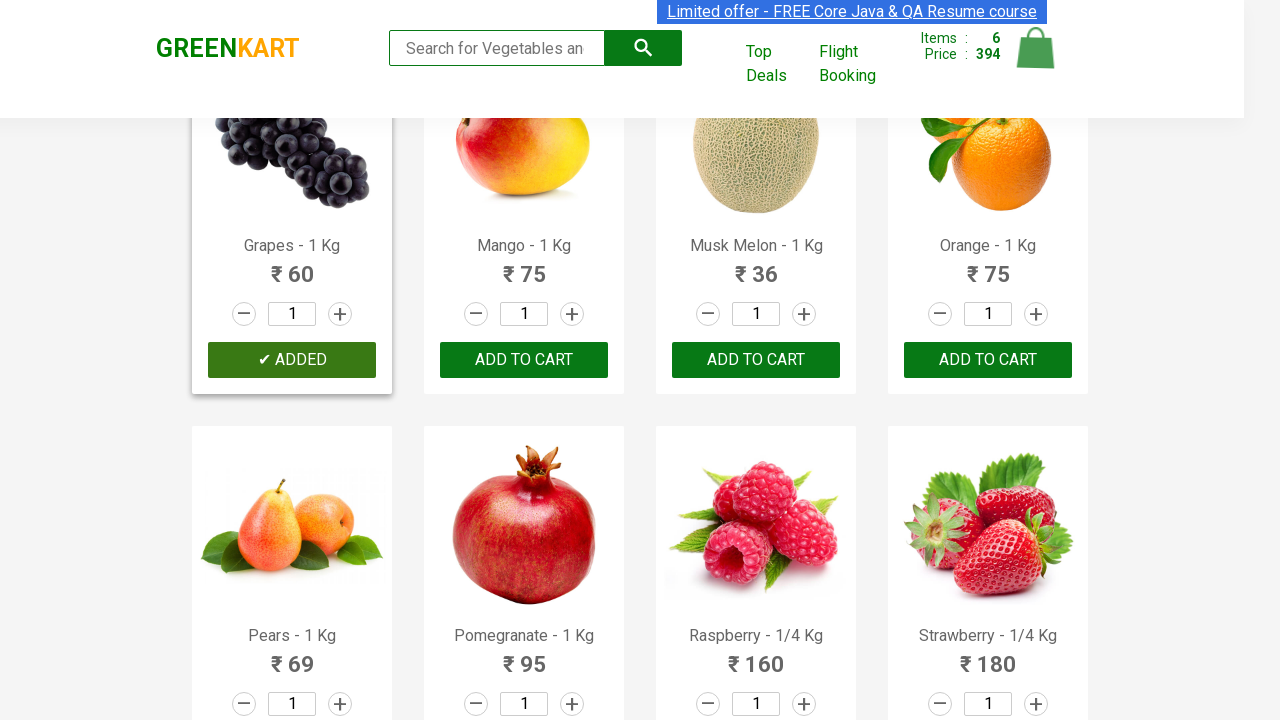

Waited for cart to update after adding all items
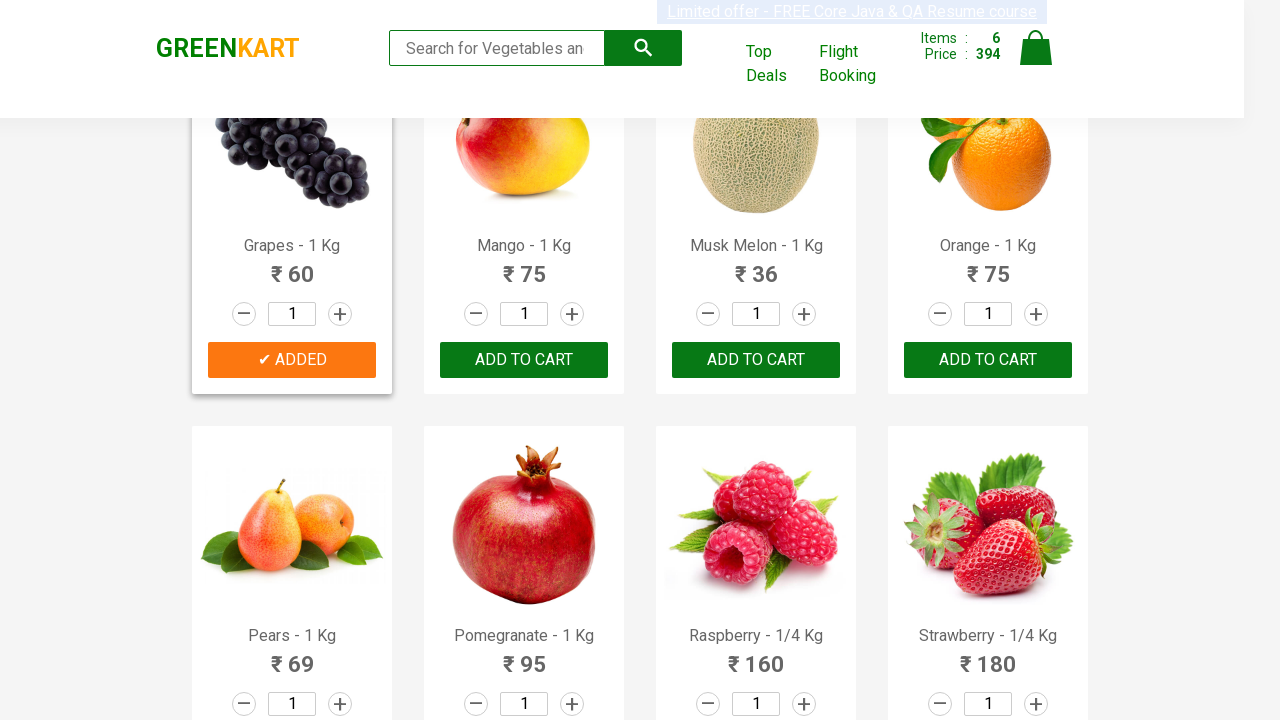

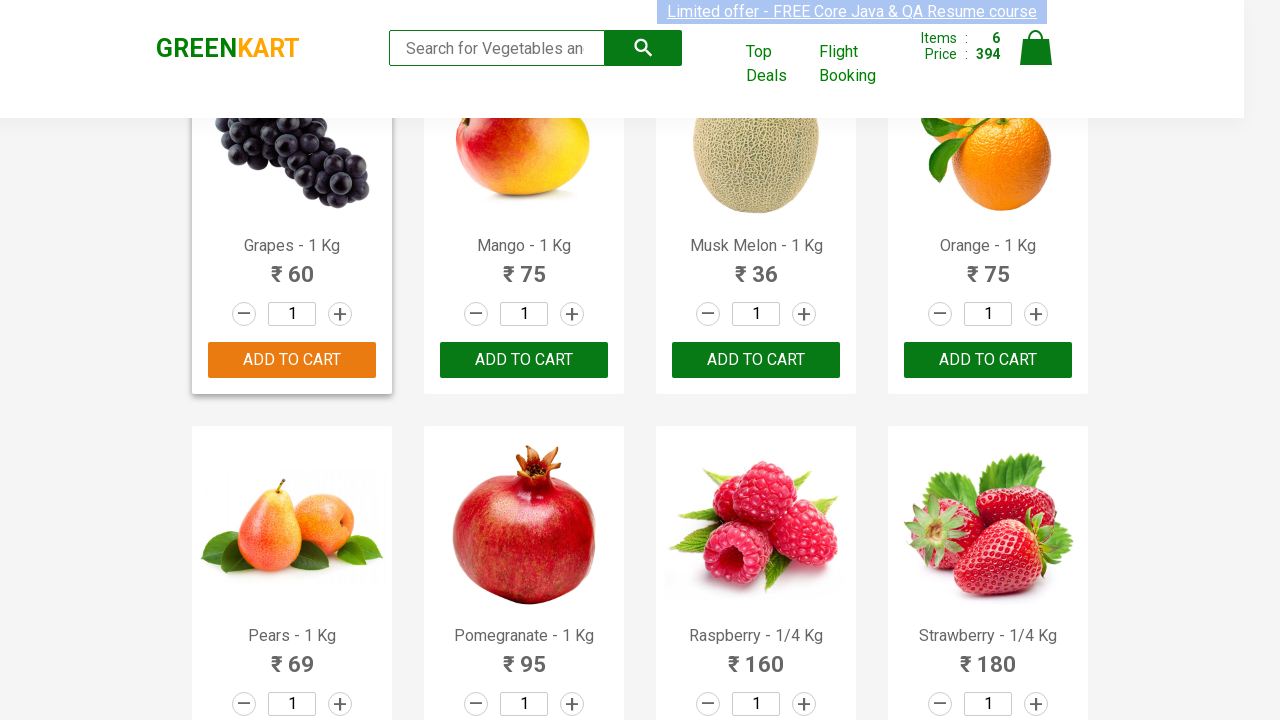